Tests dynamic loading functionality by clicking a start button and verifying that a username input field becomes visible after loading

Starting URL: https://practice.cydeo.com/dynamic_loading/1

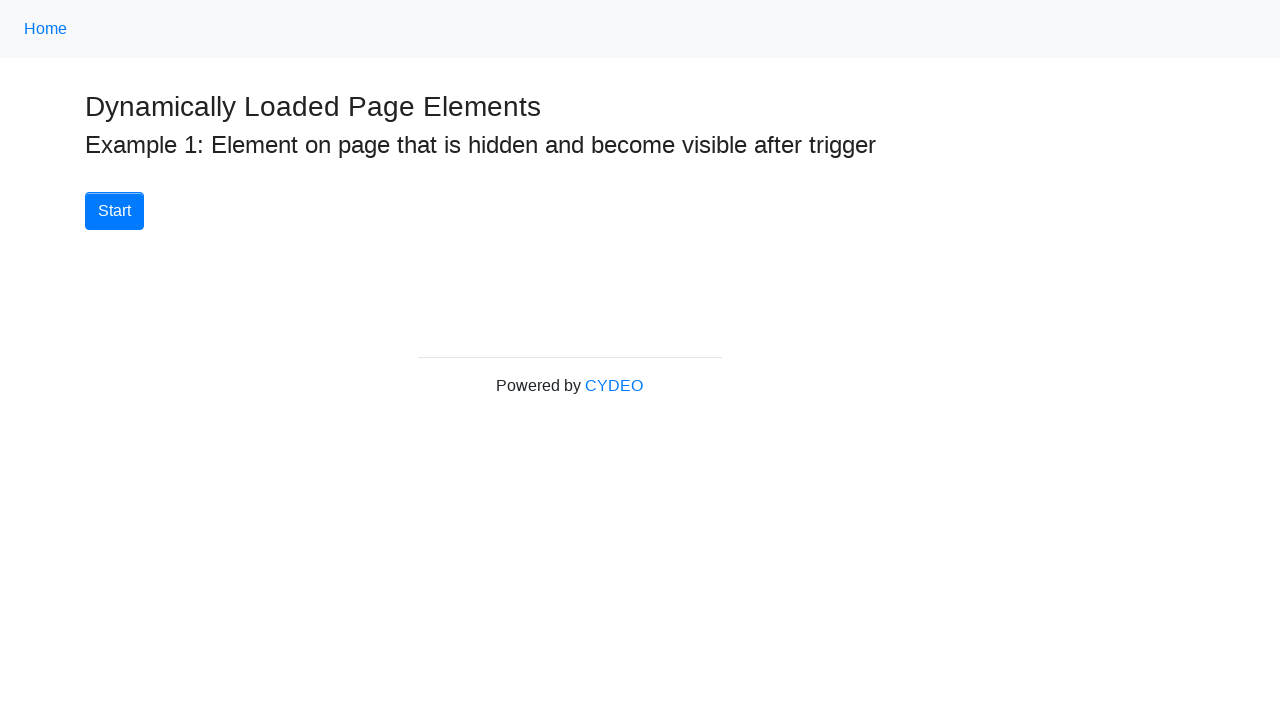

Located username input field
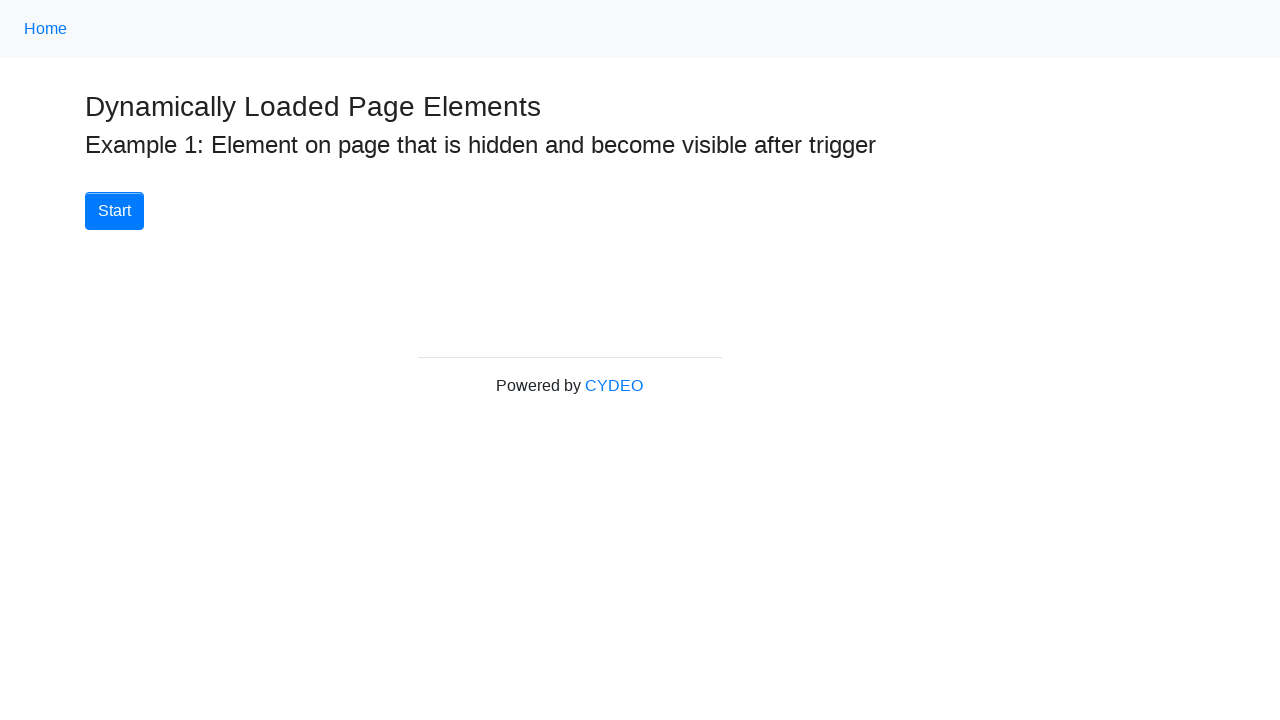

Verified username input is not visible initially
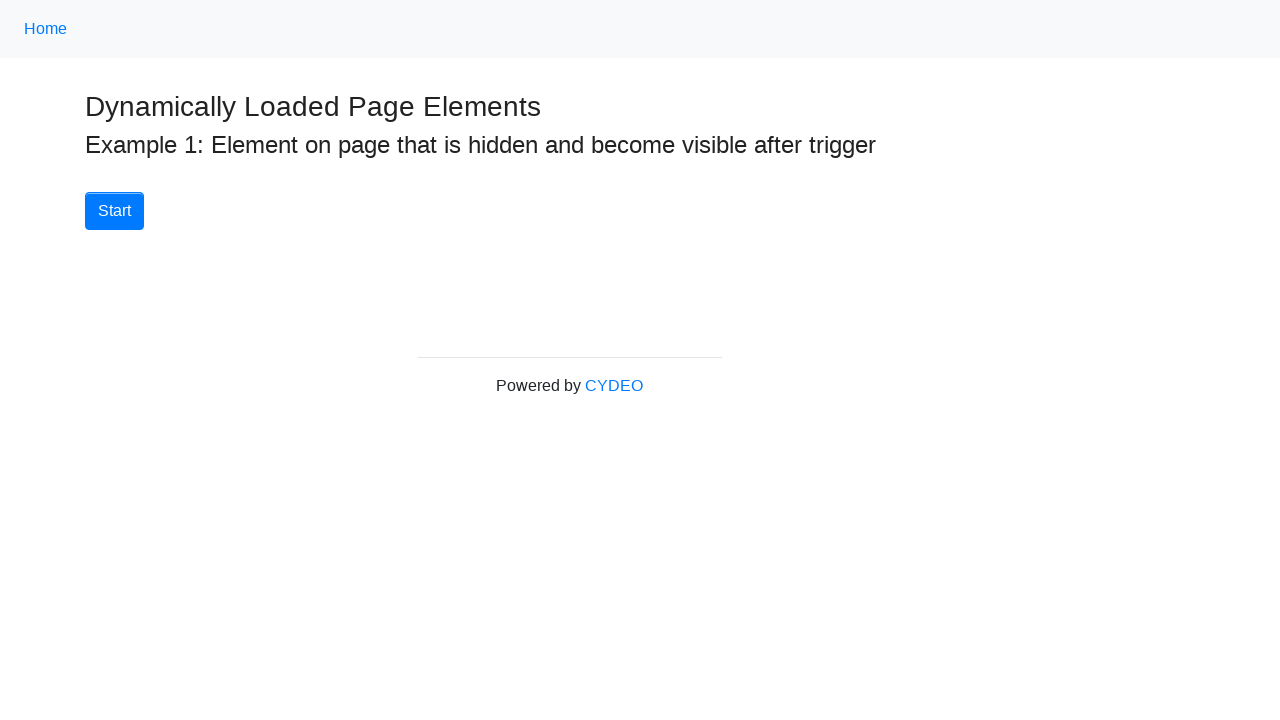

Clicked start button to trigger dynamic loading at (114, 211) on xpath=//div[@id='start']/button
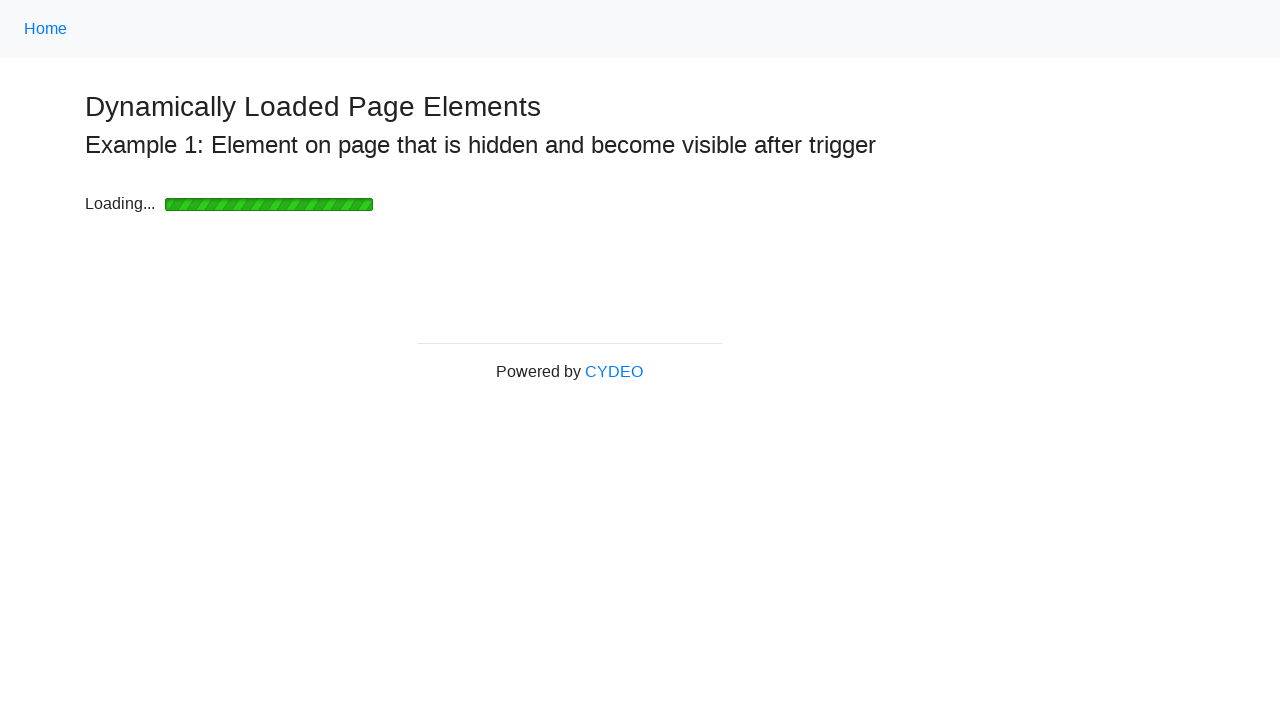

Username input field became visible after loading
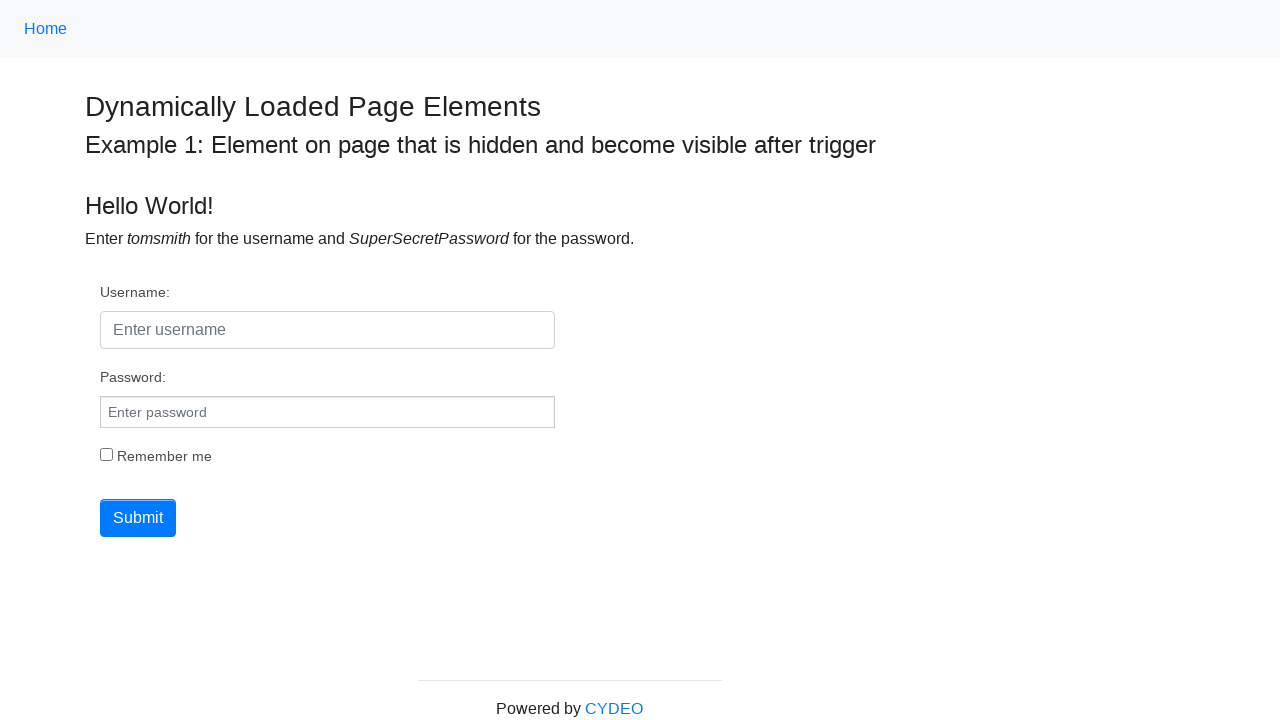

Verified username input is visible after dynamic loading completed
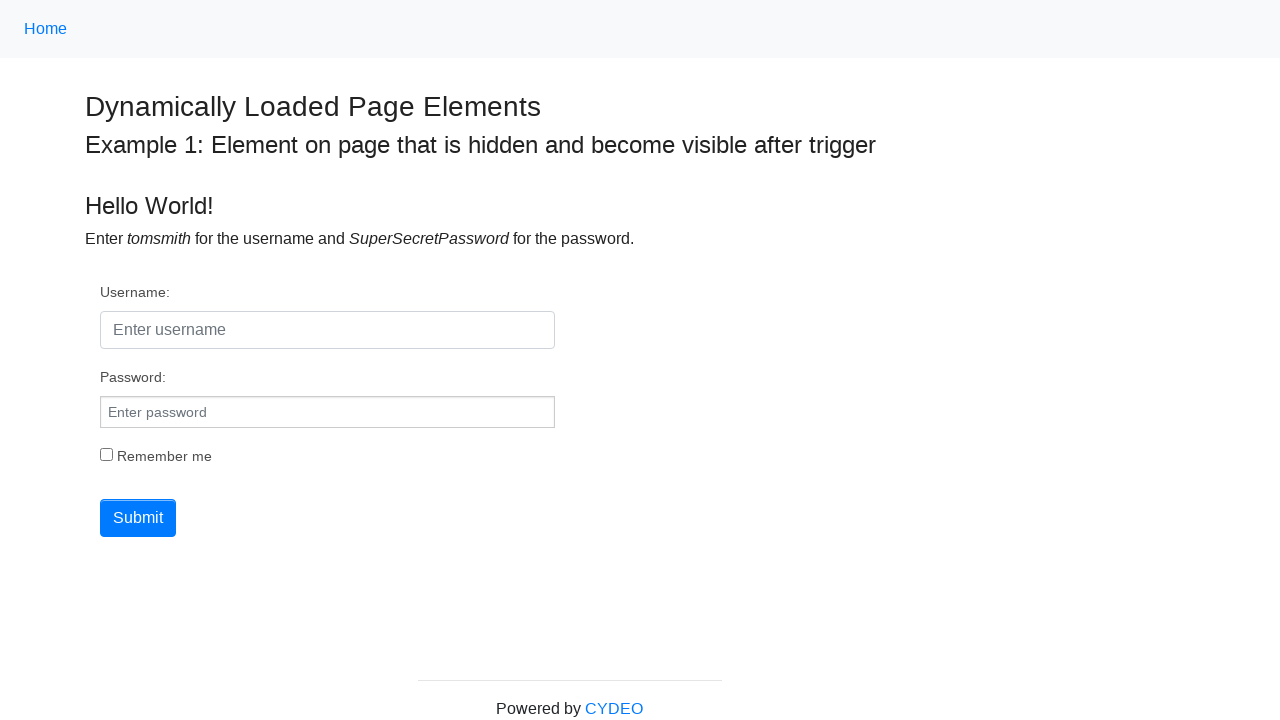

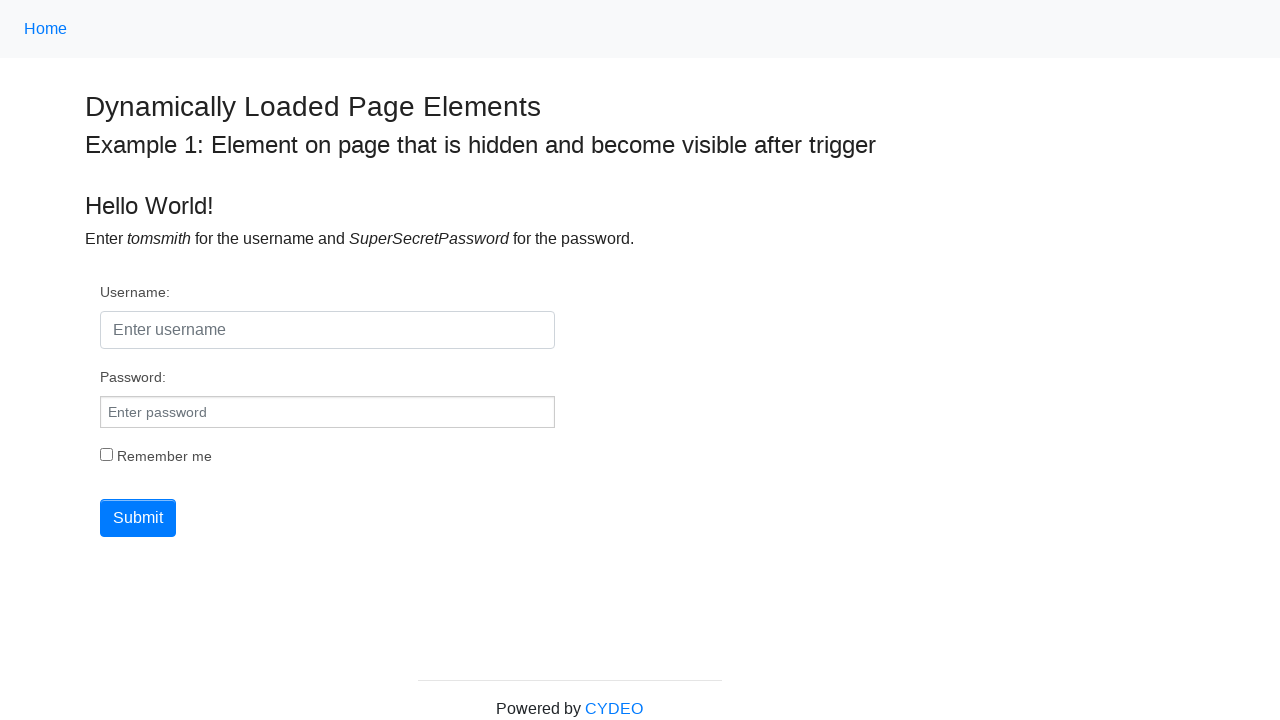